Clicks the button to trigger purple color change

Starting URL: https://seleniumbase.io/demo_page

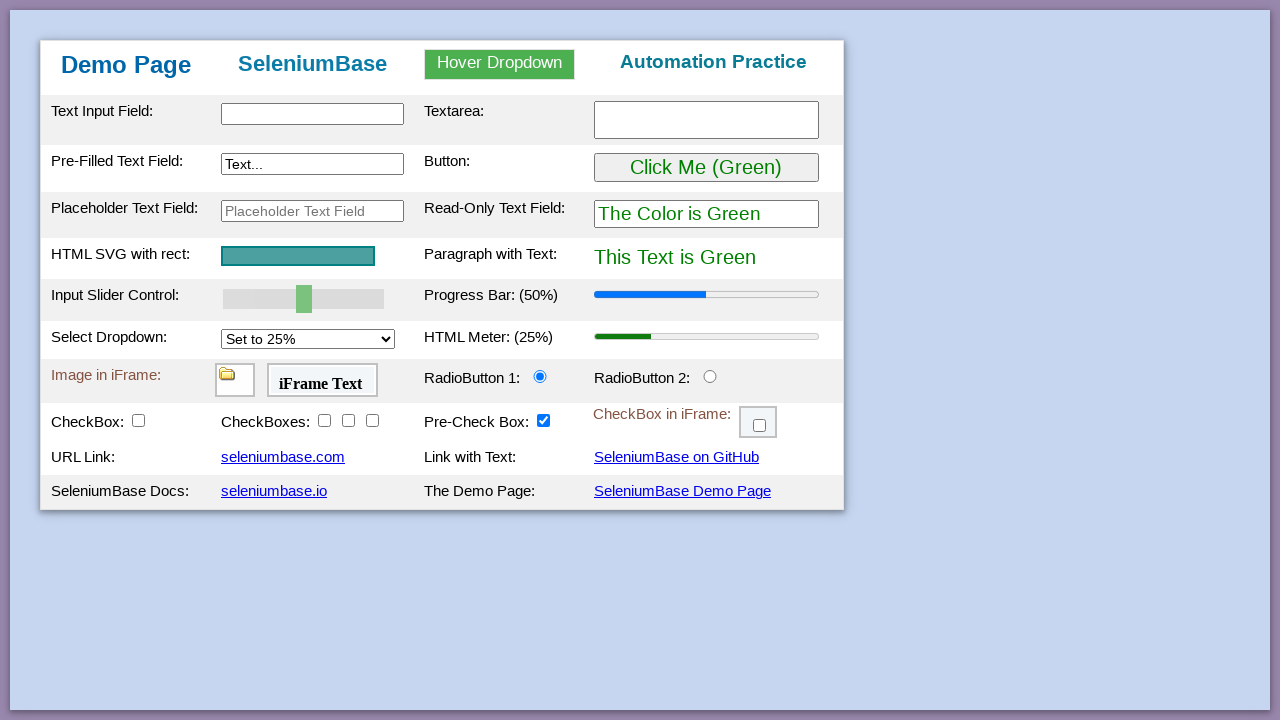

Navigated to https://seleniumbase.io/demo_page
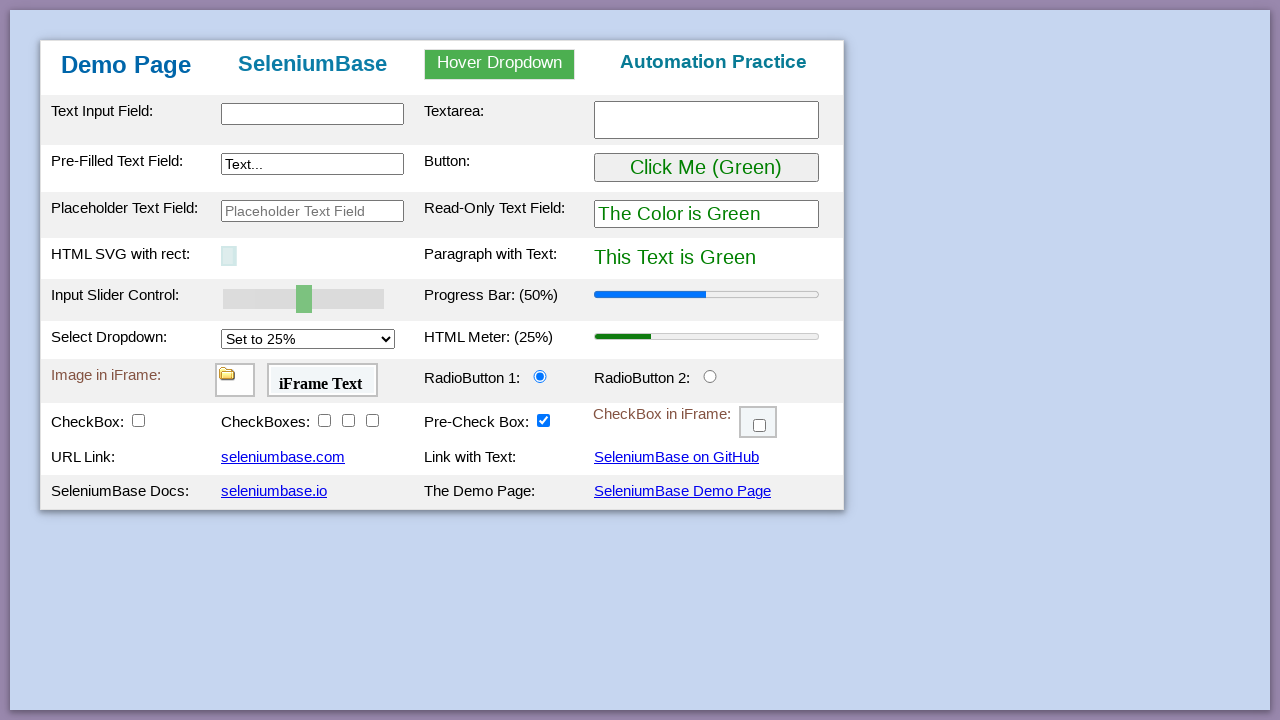

Clicked the Purple button to trigger purple color change at (706, 168) on #myButton
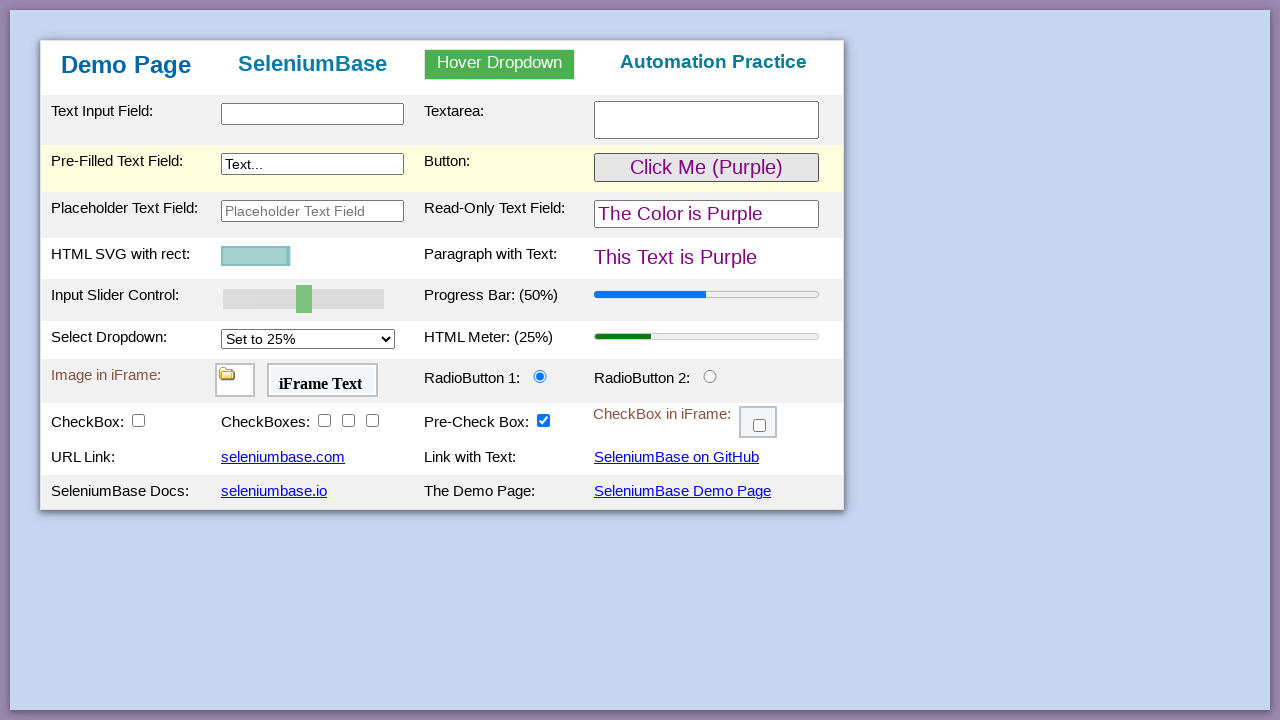

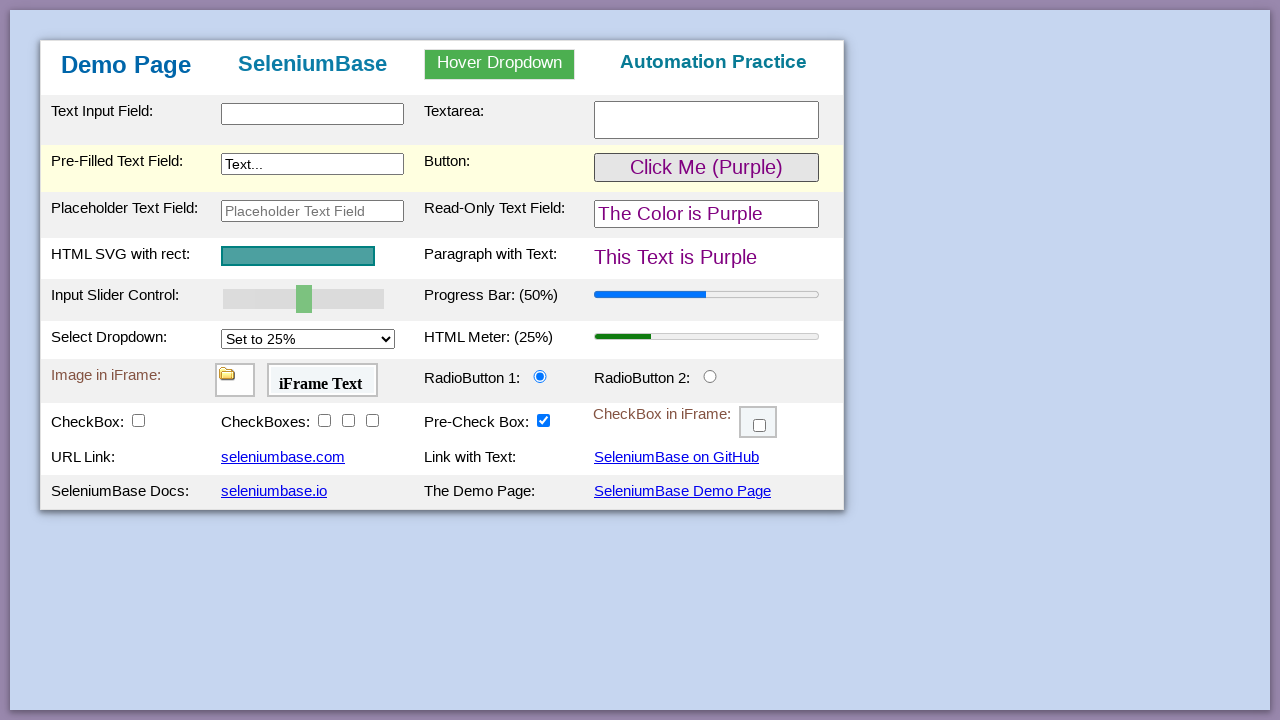